Tests delayed alert popup that appears after 5 seconds and accepts it

Starting URL: https://demoqa.com/alerts

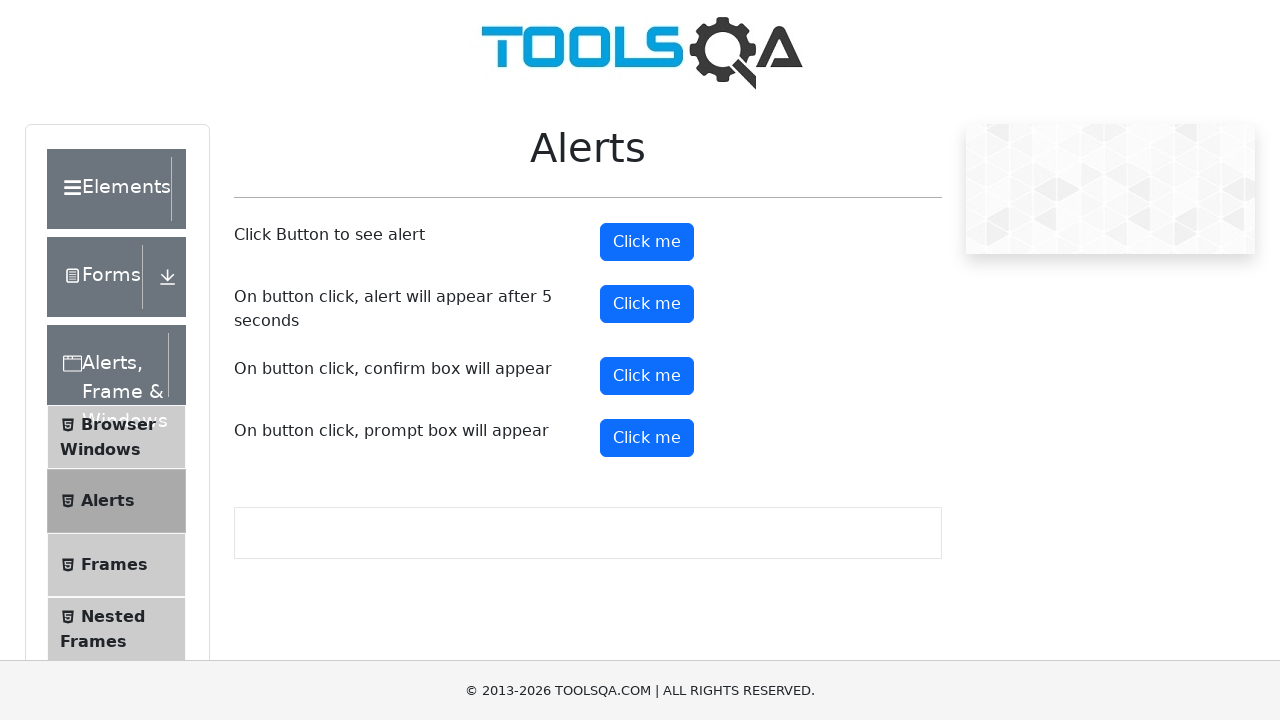

Scrolled down 900px to view the timer alert button
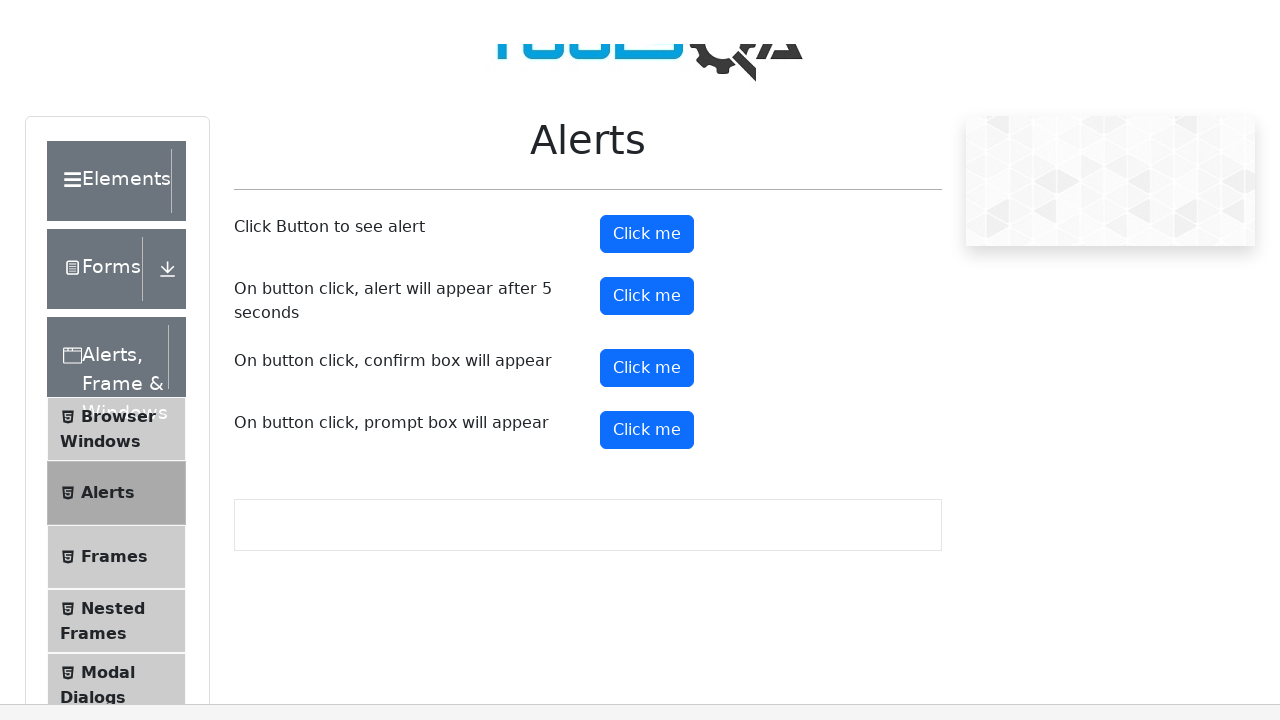

Clicked the timer alert button to trigger delayed alert at (647, 19) on #timerAlertButton
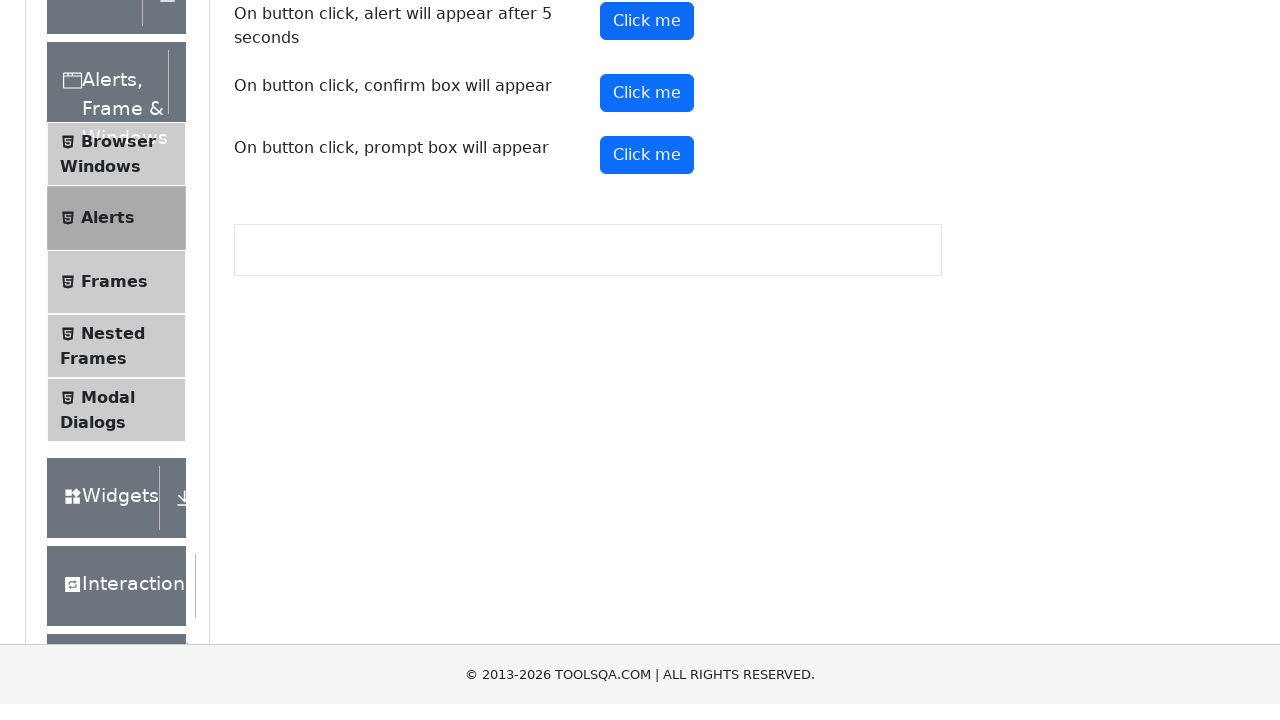

Set up dialog handler to accept the alert popup after 5 seconds
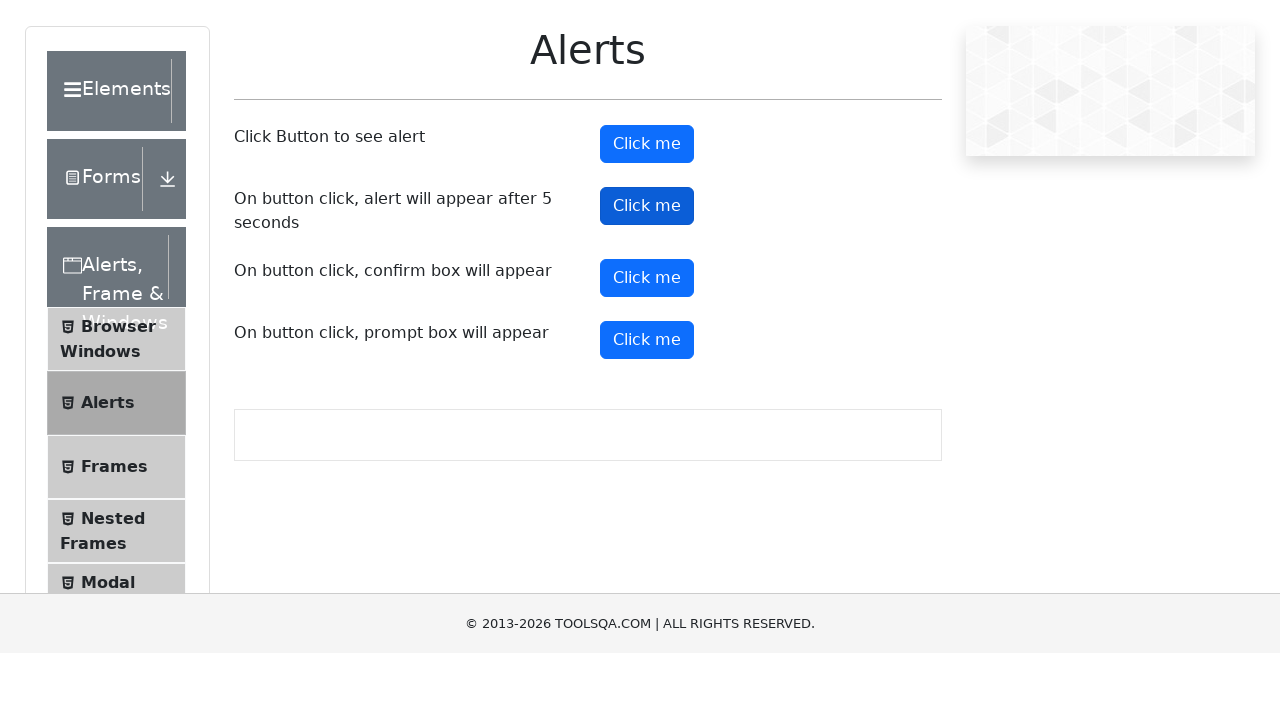

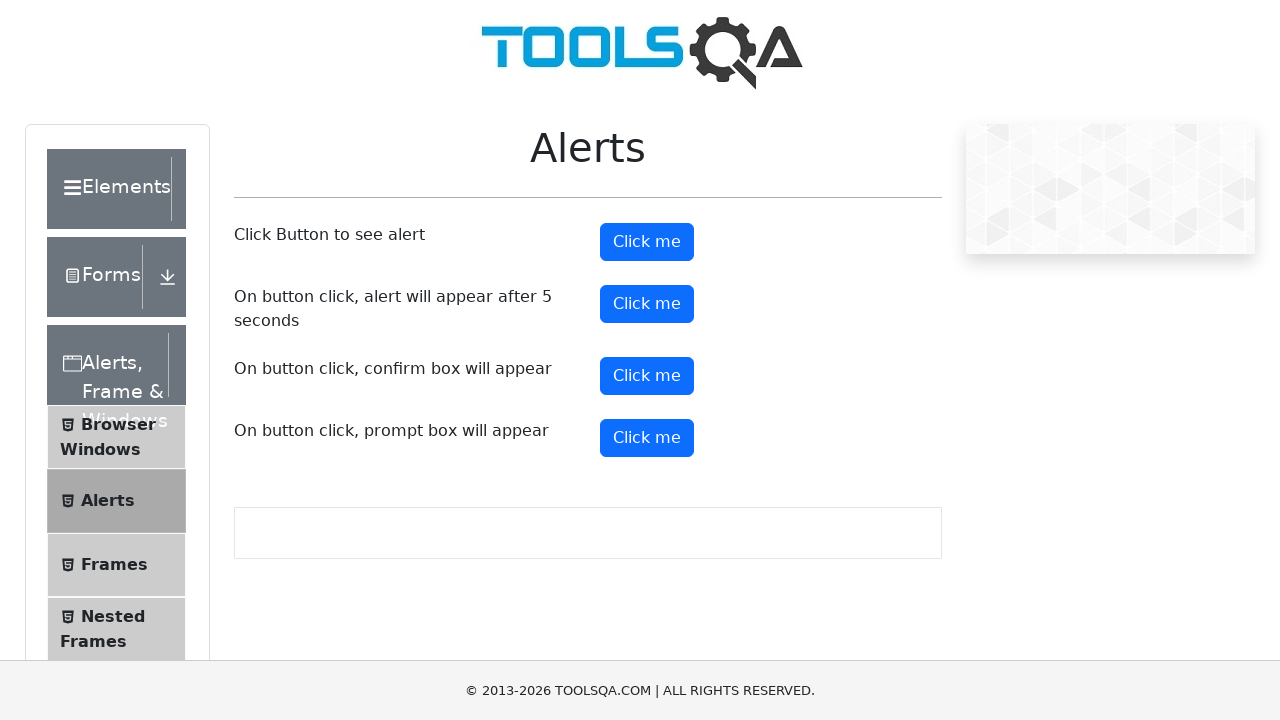